Tests that a doctor cannot be added without a password by only filling the username field

Starting URL: https://sitetc1kaykywaleskabreno.vercel.app/admin

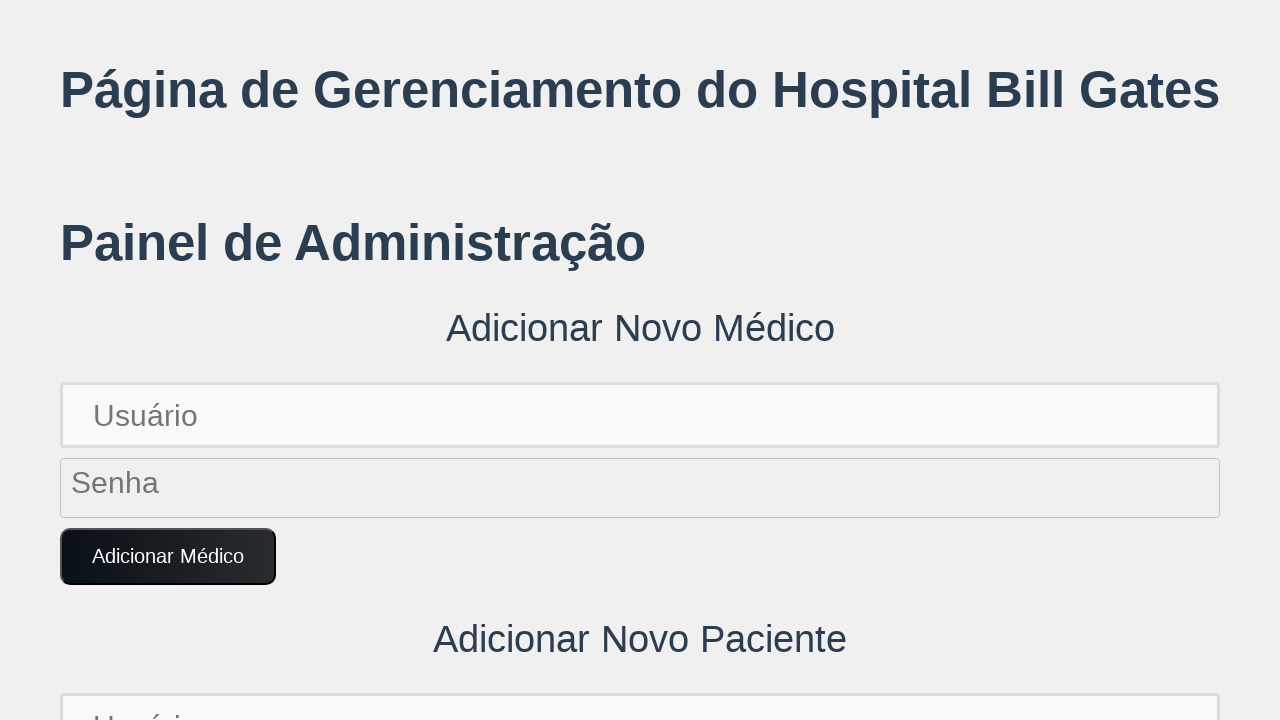

Navigated to admin page
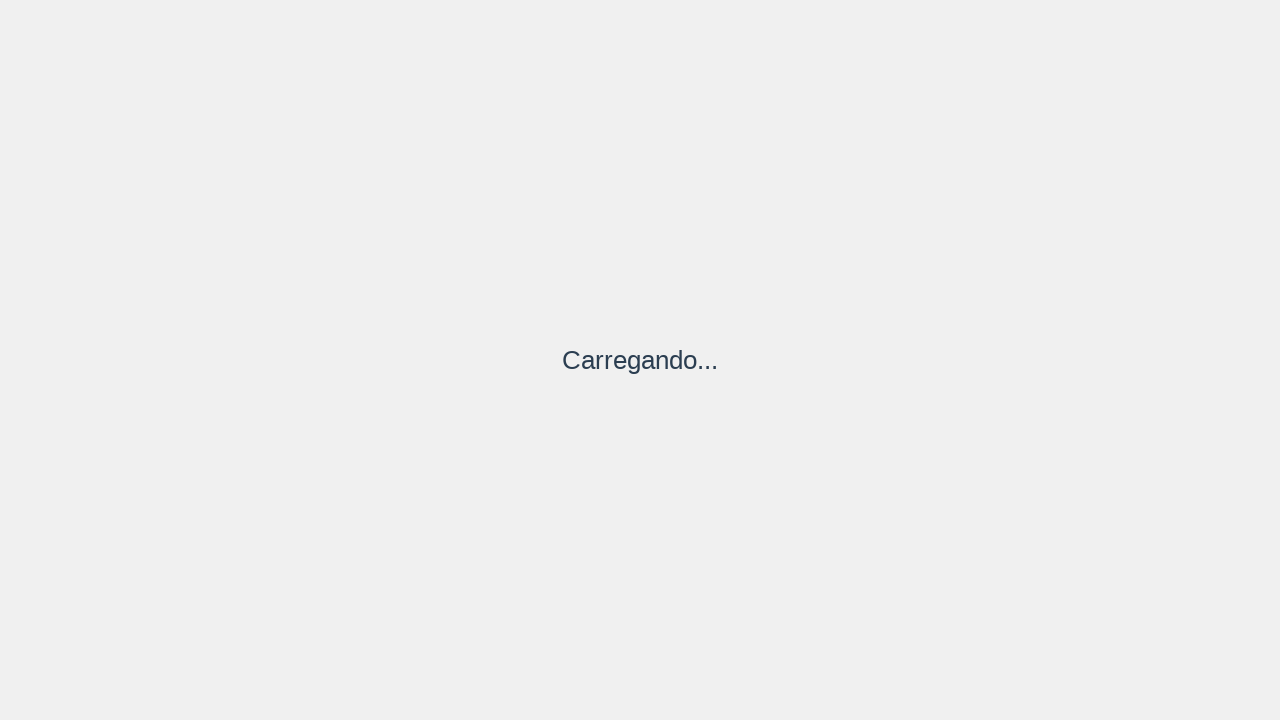

Filled username field with 'DoctorNoPass1702345679' without entering password on input[placeholder='Usuário']
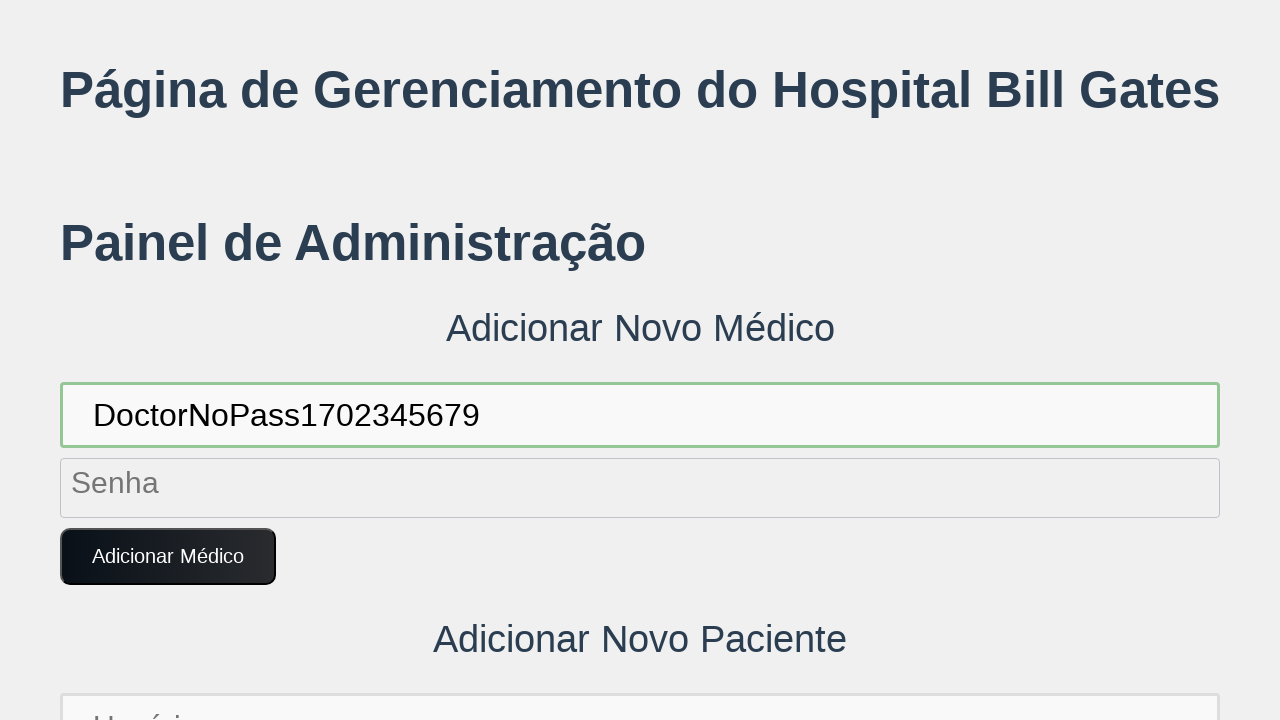

Clicked 'Adicionar Médico' button at (168, 557) on button:text('Adicionar Médico')
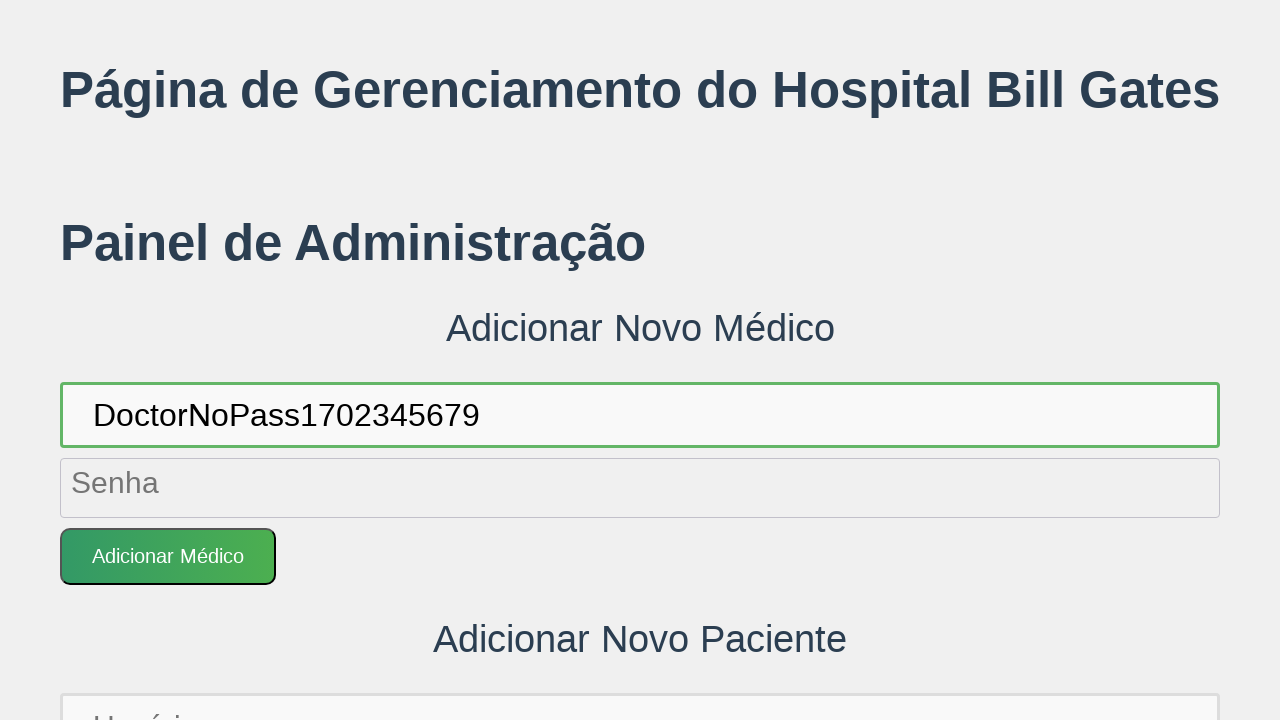

Set up dialog handler to accept alerts
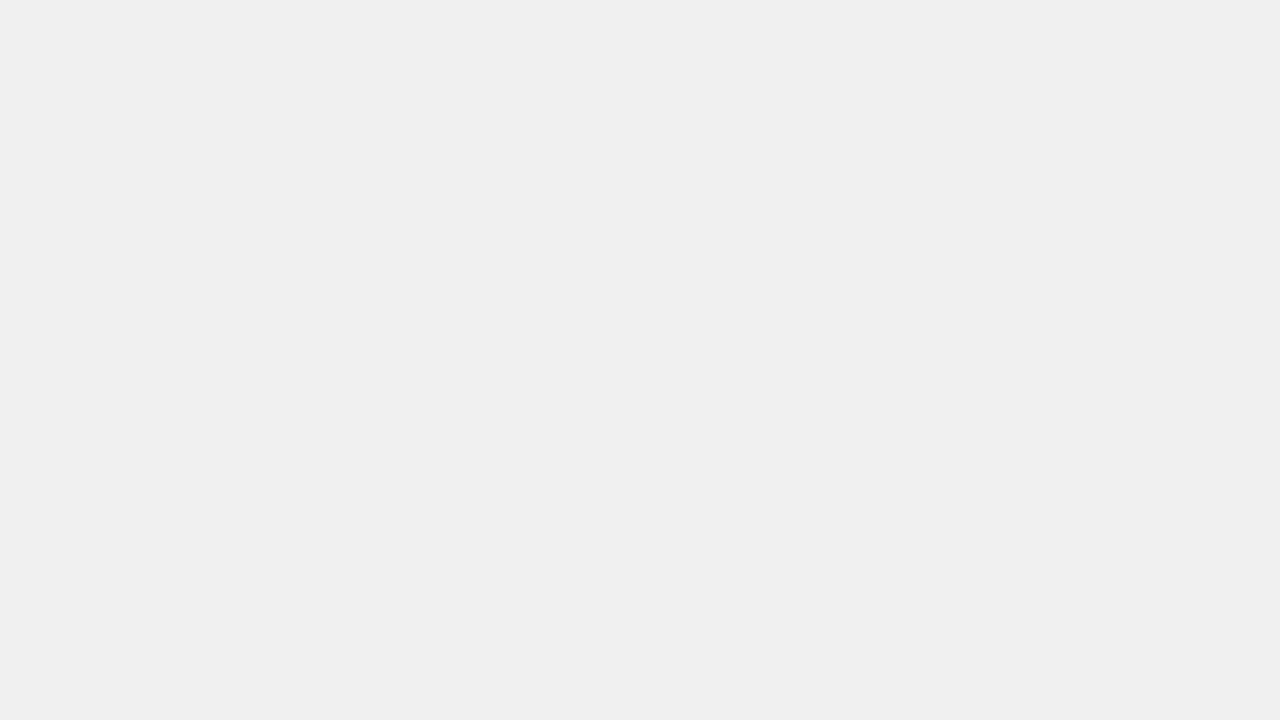

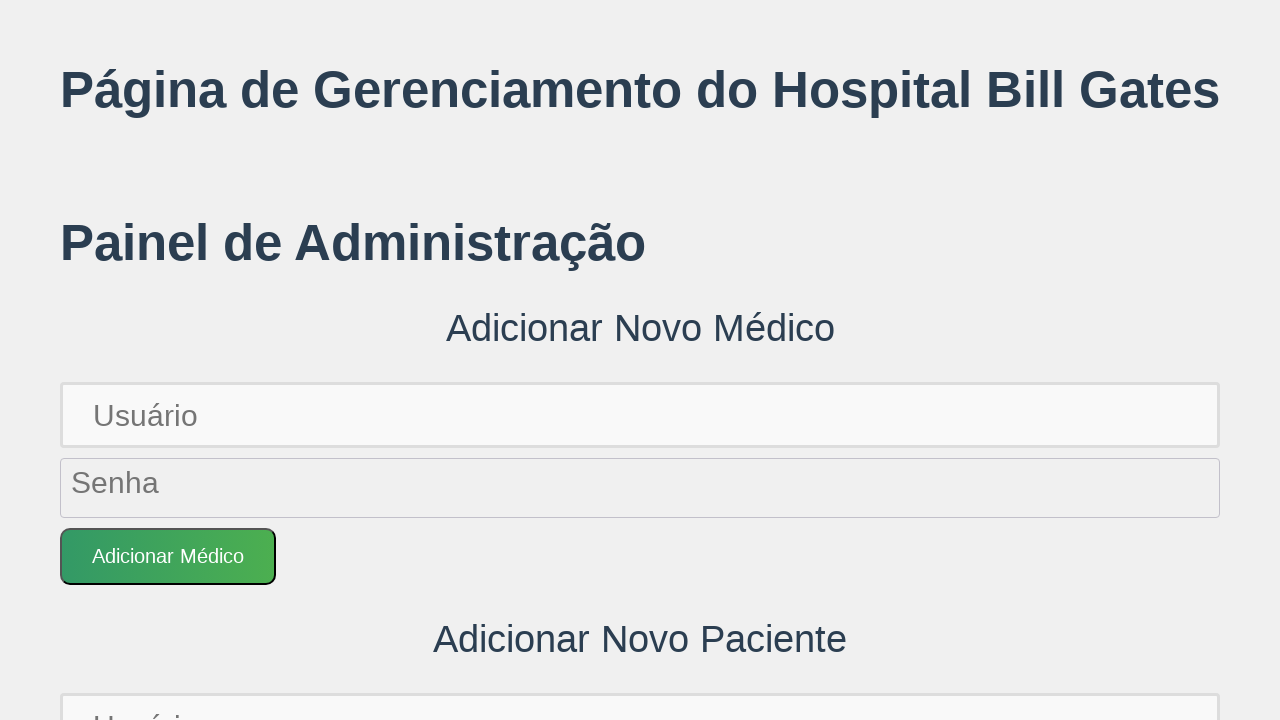